Tests the DemoQA Elements Text Box form by filling in name, email (with validation testing), current address, and permanent address fields, then submitting the form.

Starting URL: https://demoqa.com

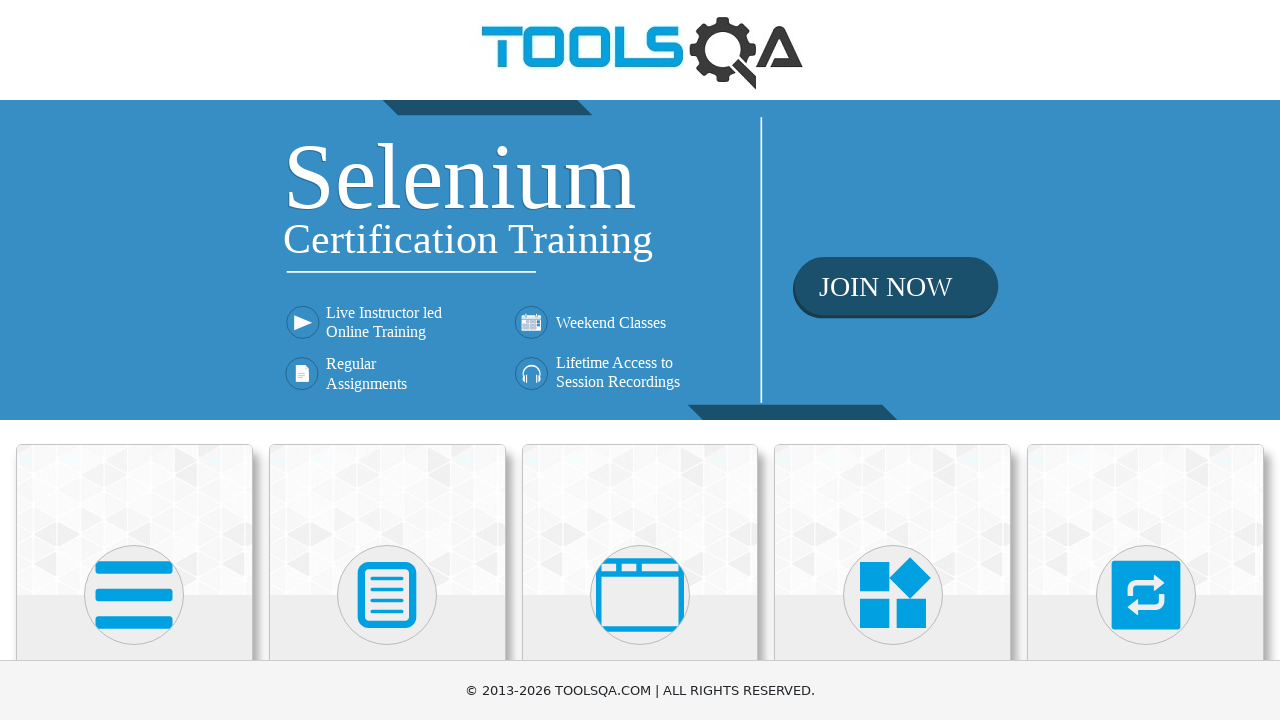

Clicked on Elements menu card at (134, 595) on xpath=(//div[@class='avatar mx-auto white'])[1]
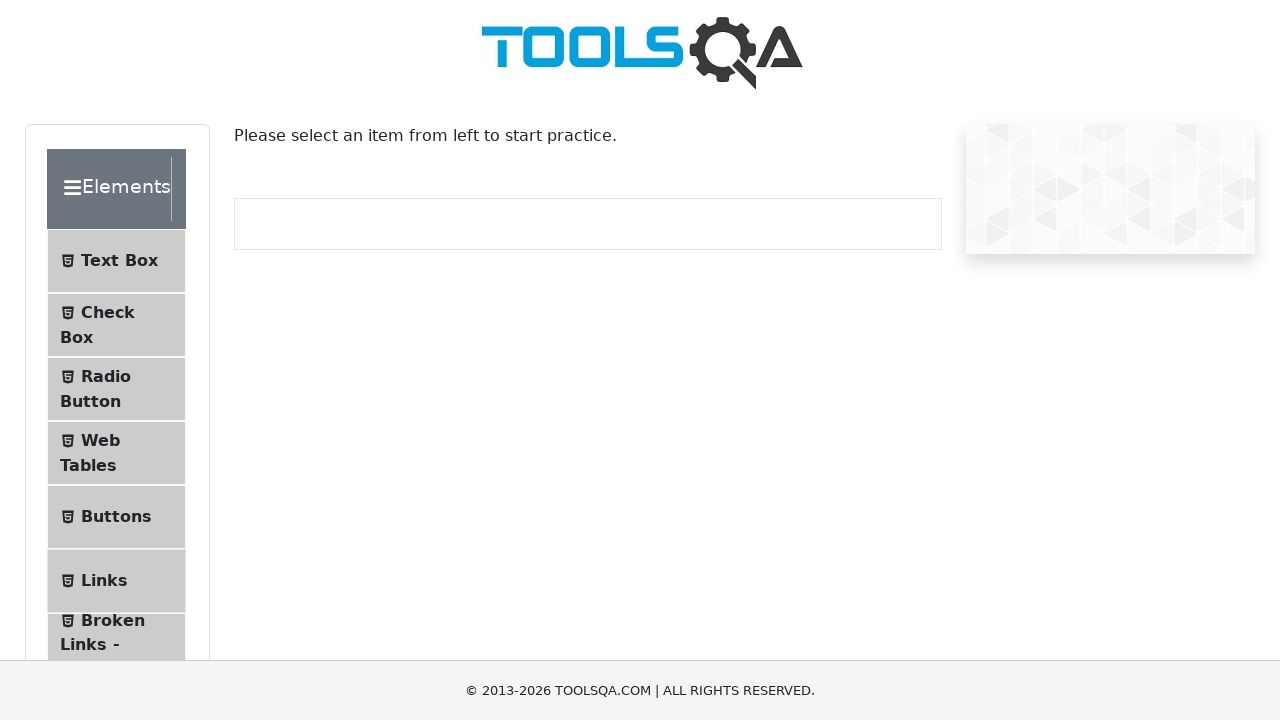

Clicked on Text Box sub-menu item at (116, 261) on #item-0
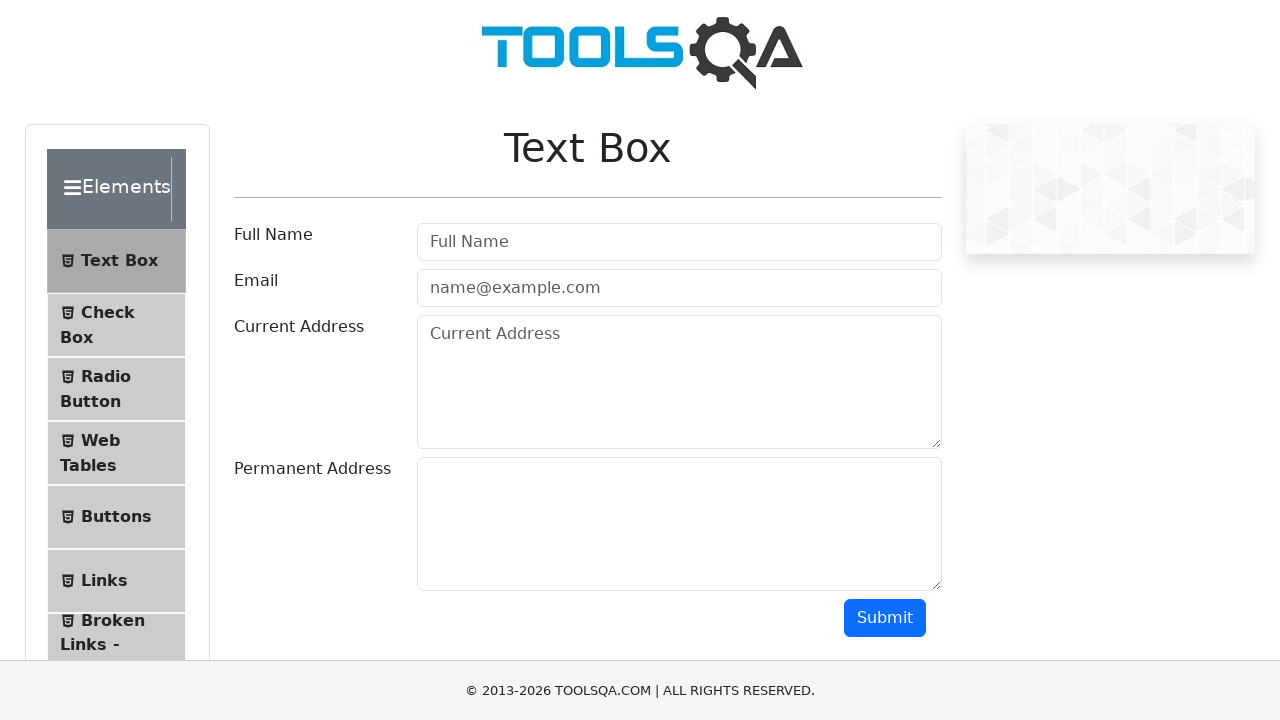

Scrolled down 350px to see form fields
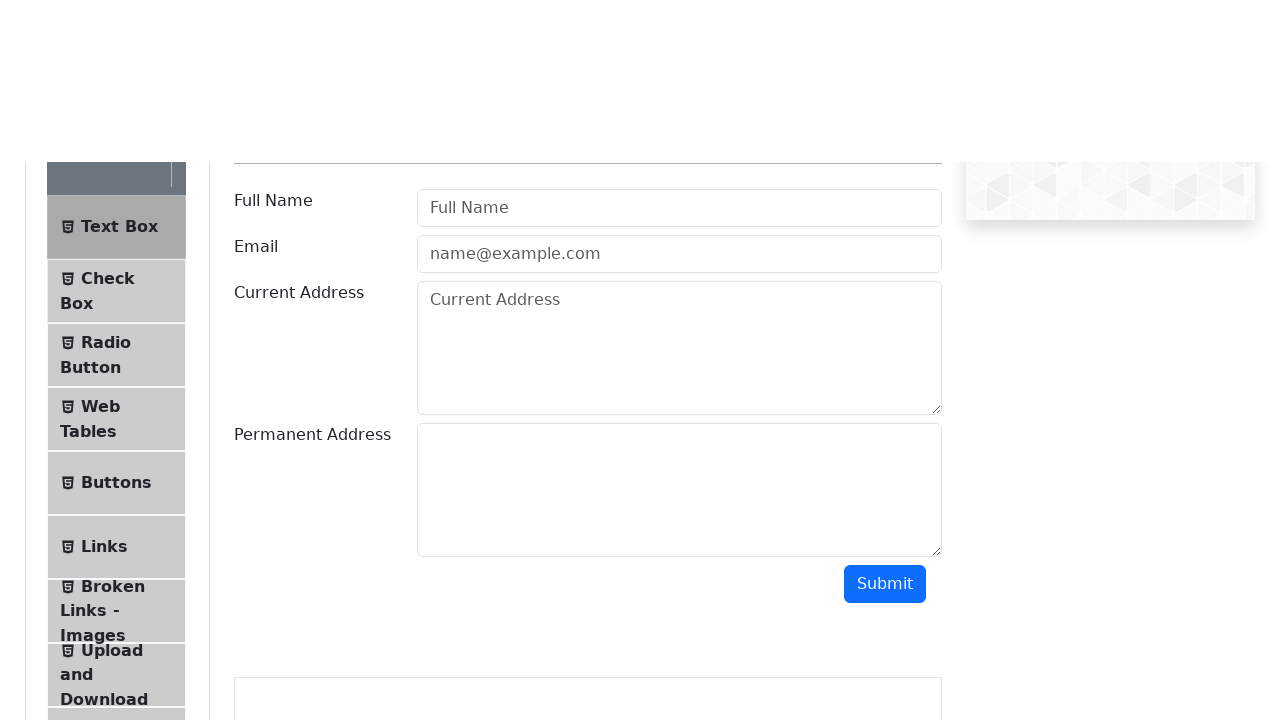

Filled full name field with 'John Doe' on #userName
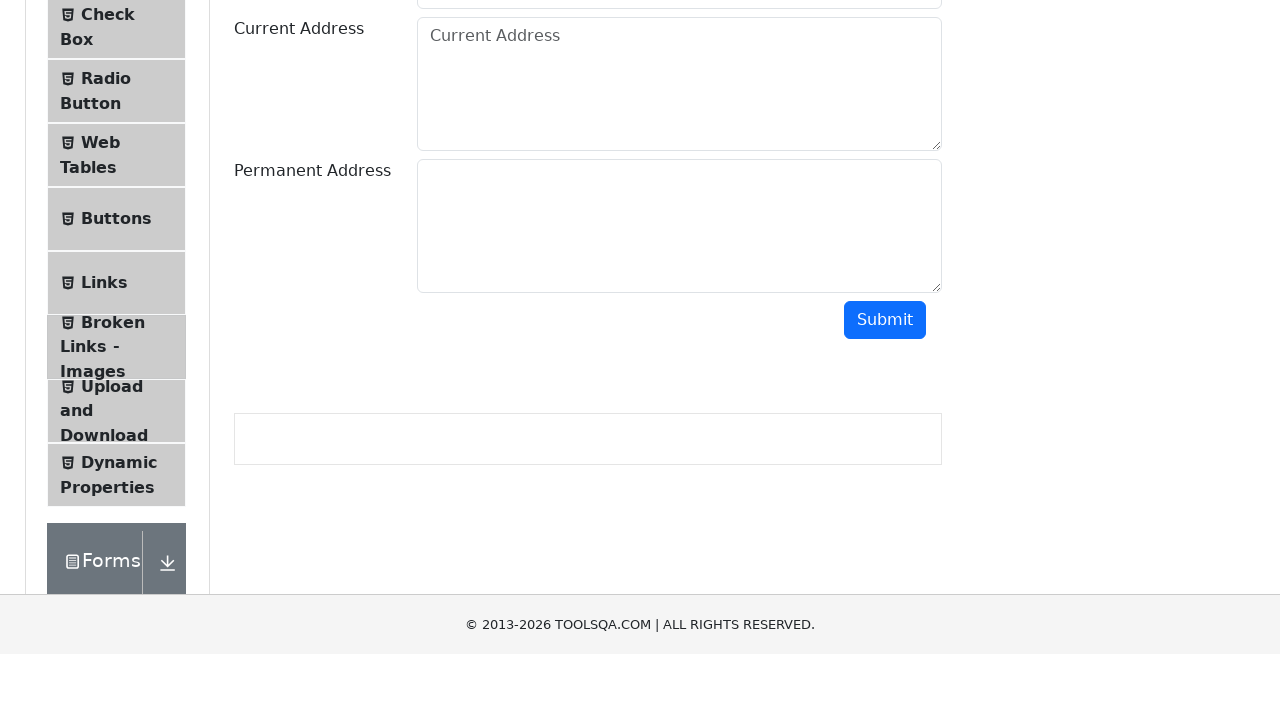

Filled email field with invalid format 'invalid_email' on #userEmail
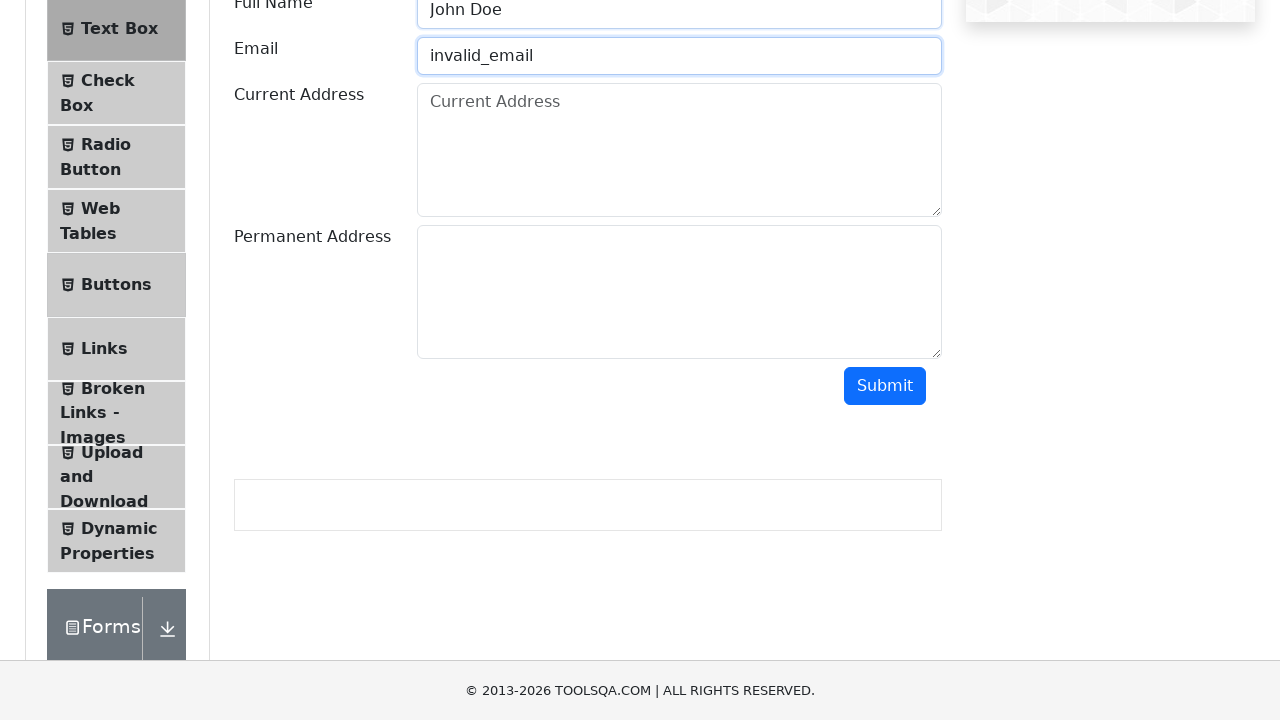

Clicked submit button to test invalid email validation at (885, 386) on #submit
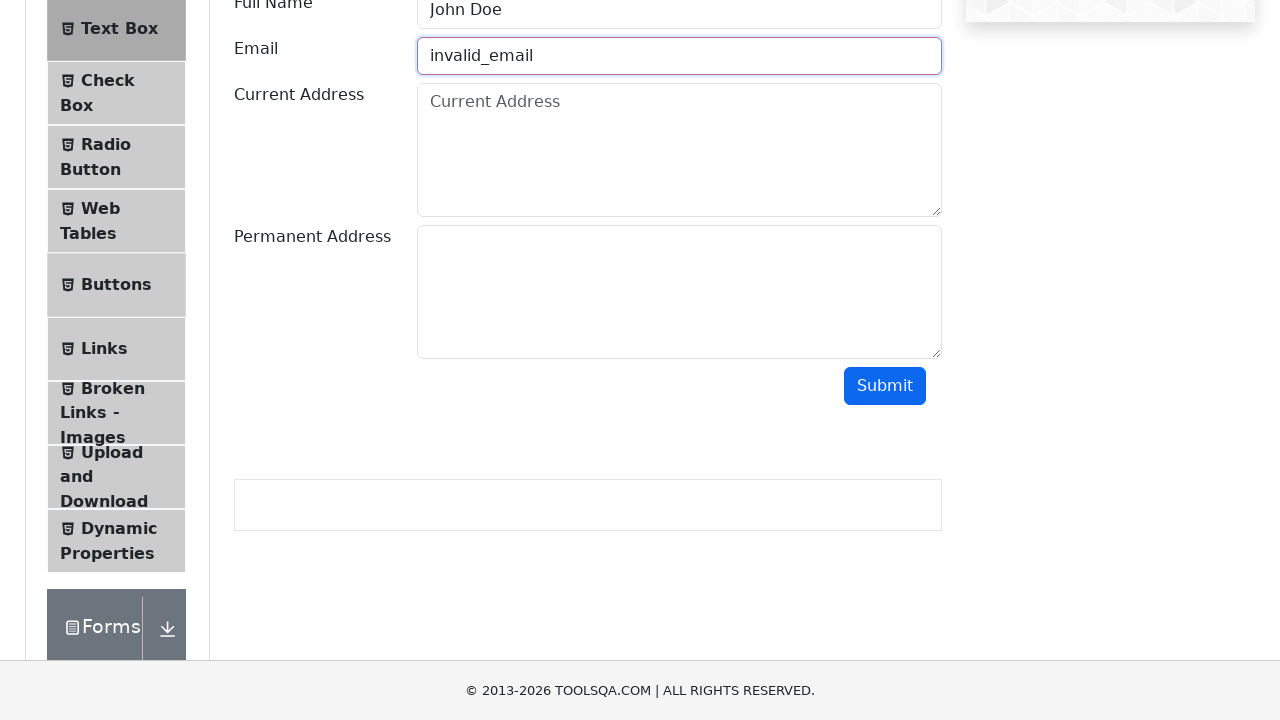

Cleared email field on #userEmail
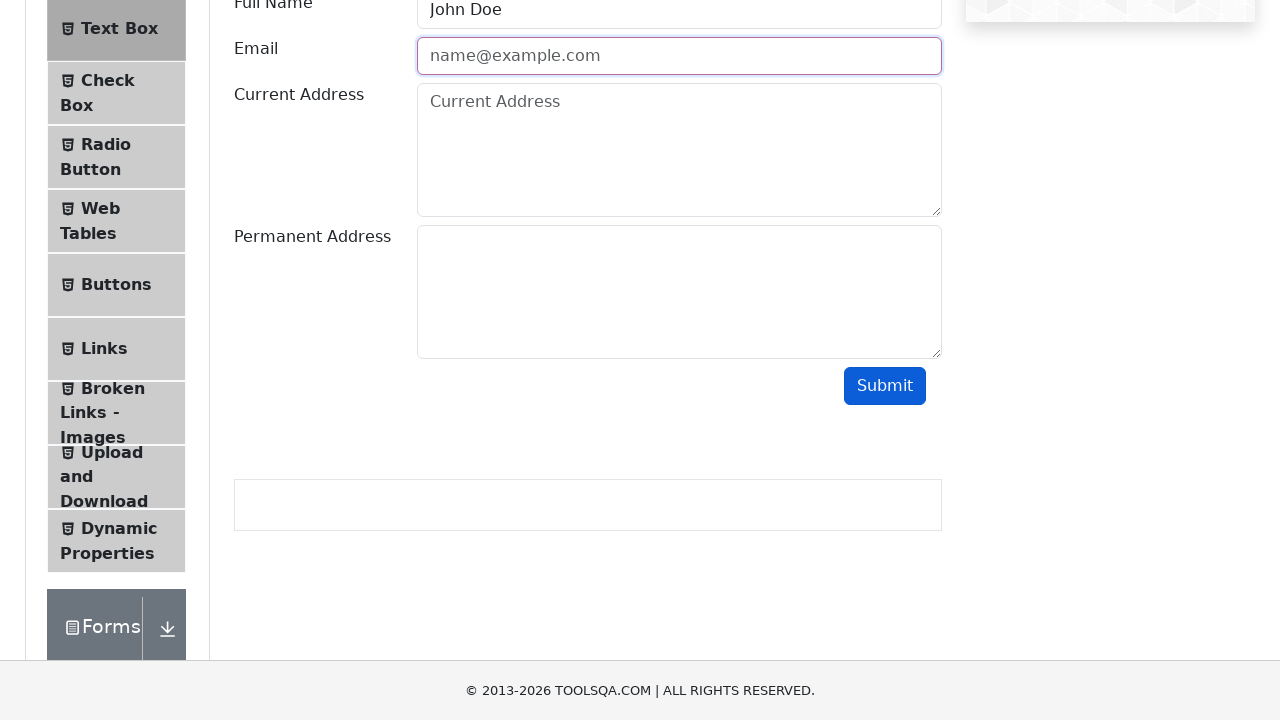

Filled email field with invalid format 'test@' on #userEmail
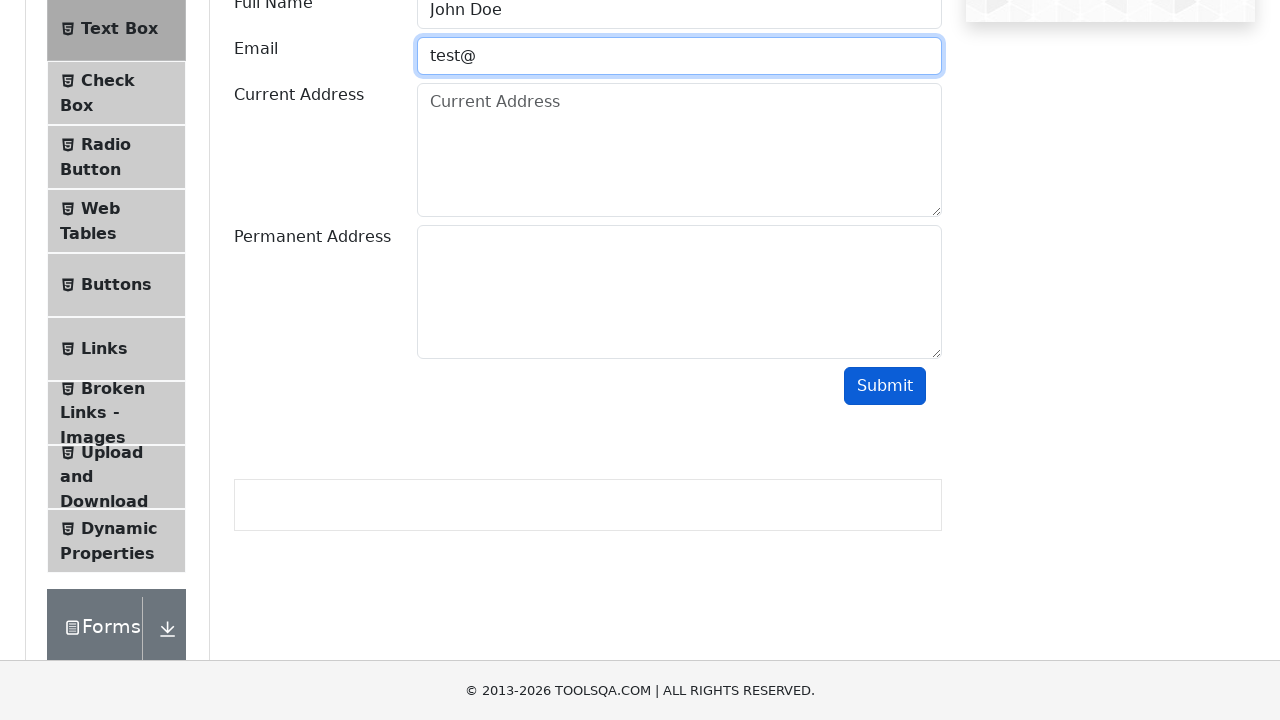

Clicked submit button to test another invalid email validation at (885, 386) on #submit
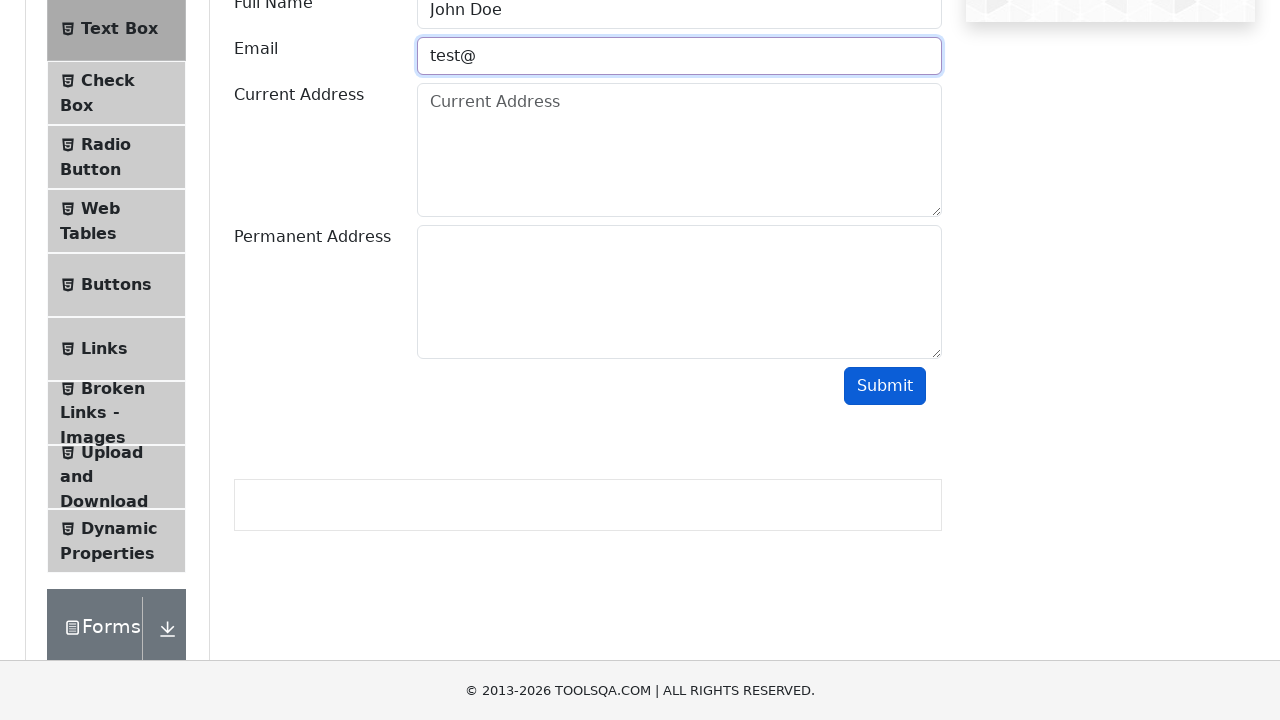

Cleared email field on #userEmail
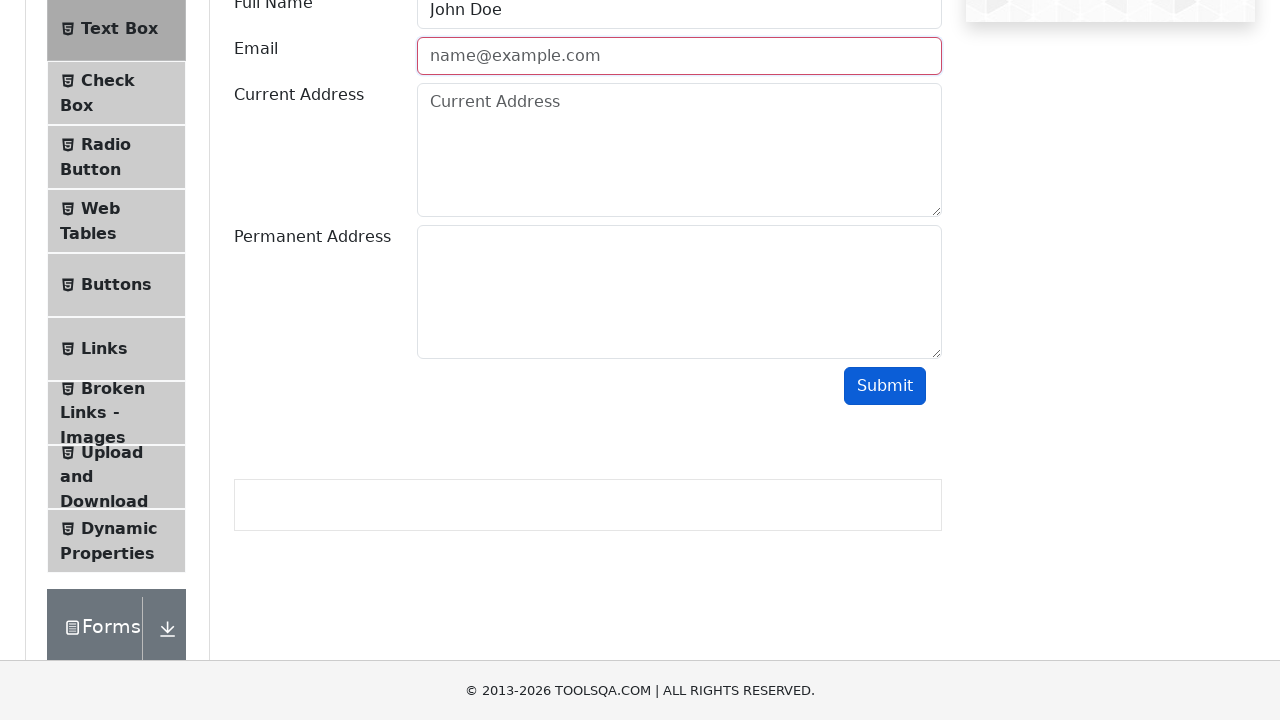

Filled email field with invalid format 'test@domain' on #userEmail
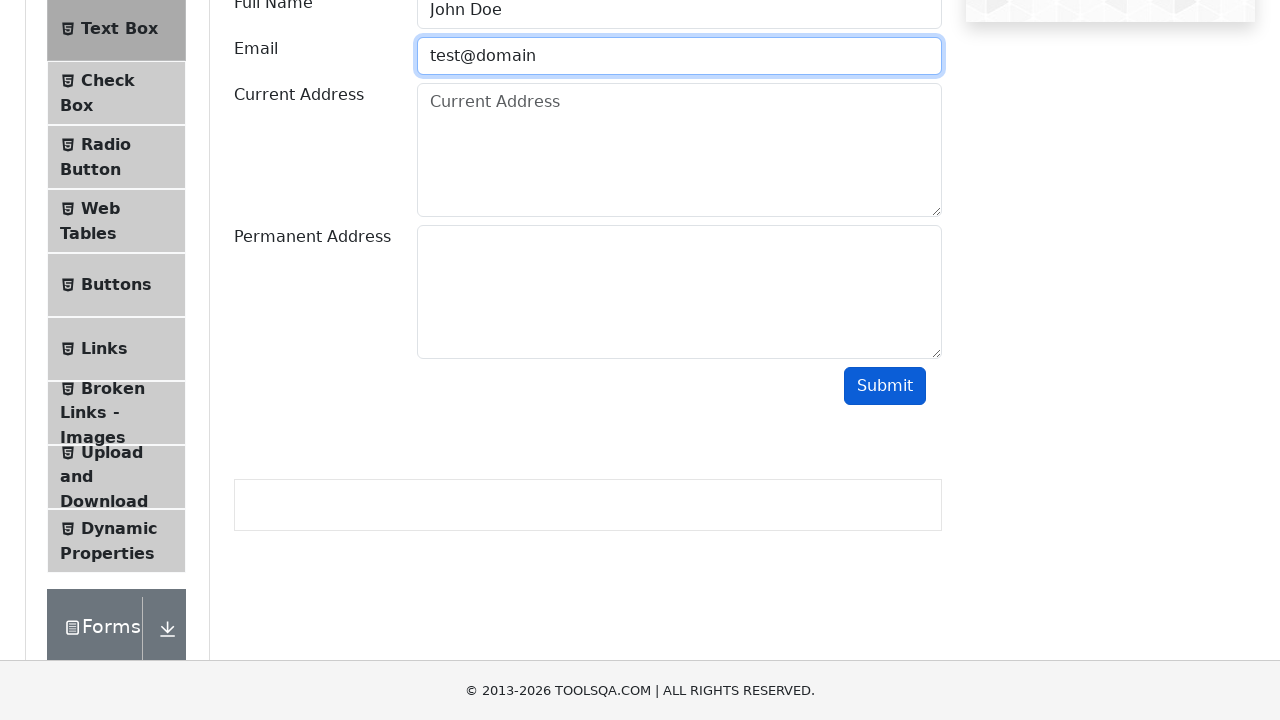

Clicked submit button to test third invalid email validation at (885, 386) on #submit
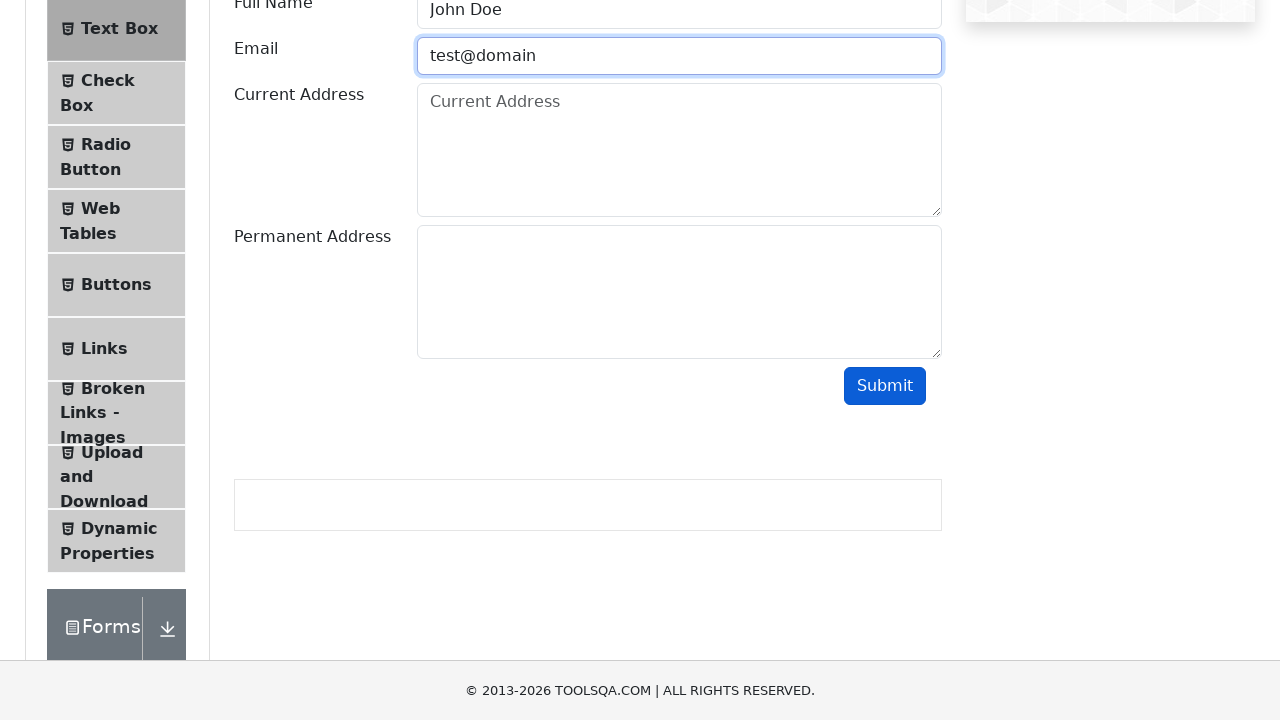

Cleared email field on #userEmail
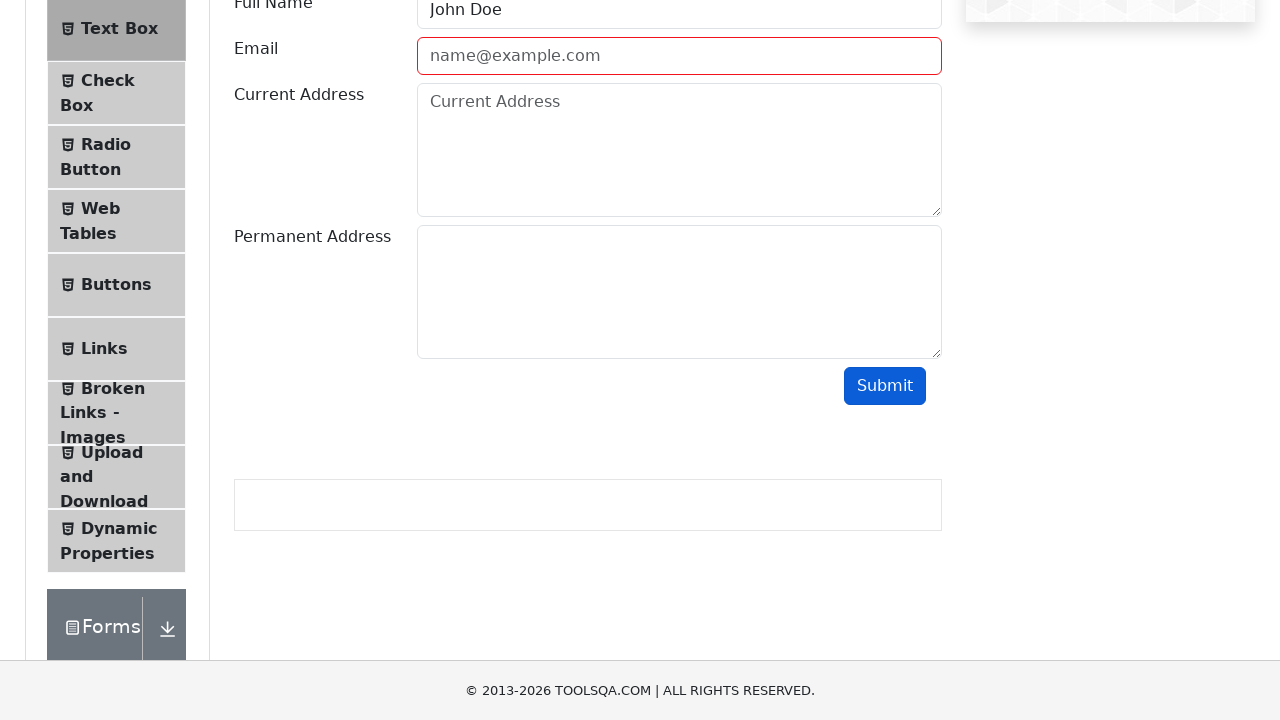

Filled email field with valid email 'testuser@example.com' on #userEmail
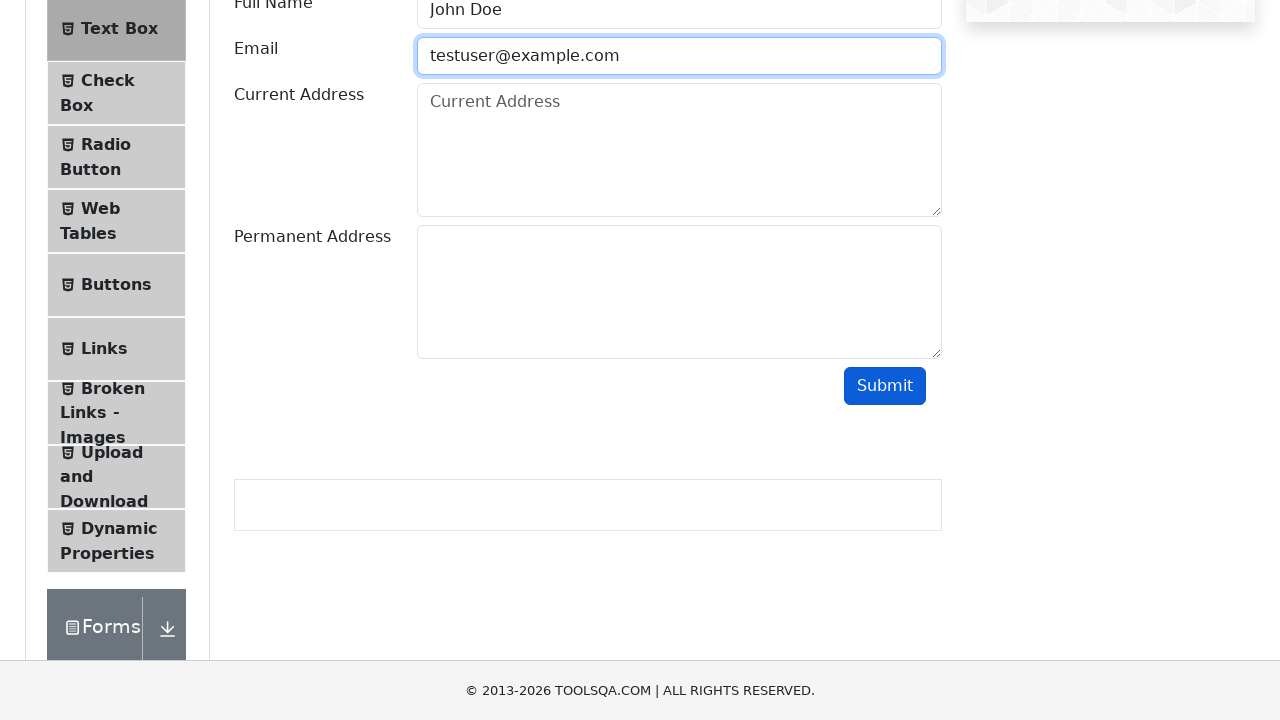

Filled current address field with '123 Test Street, Test City' on #currentAddress
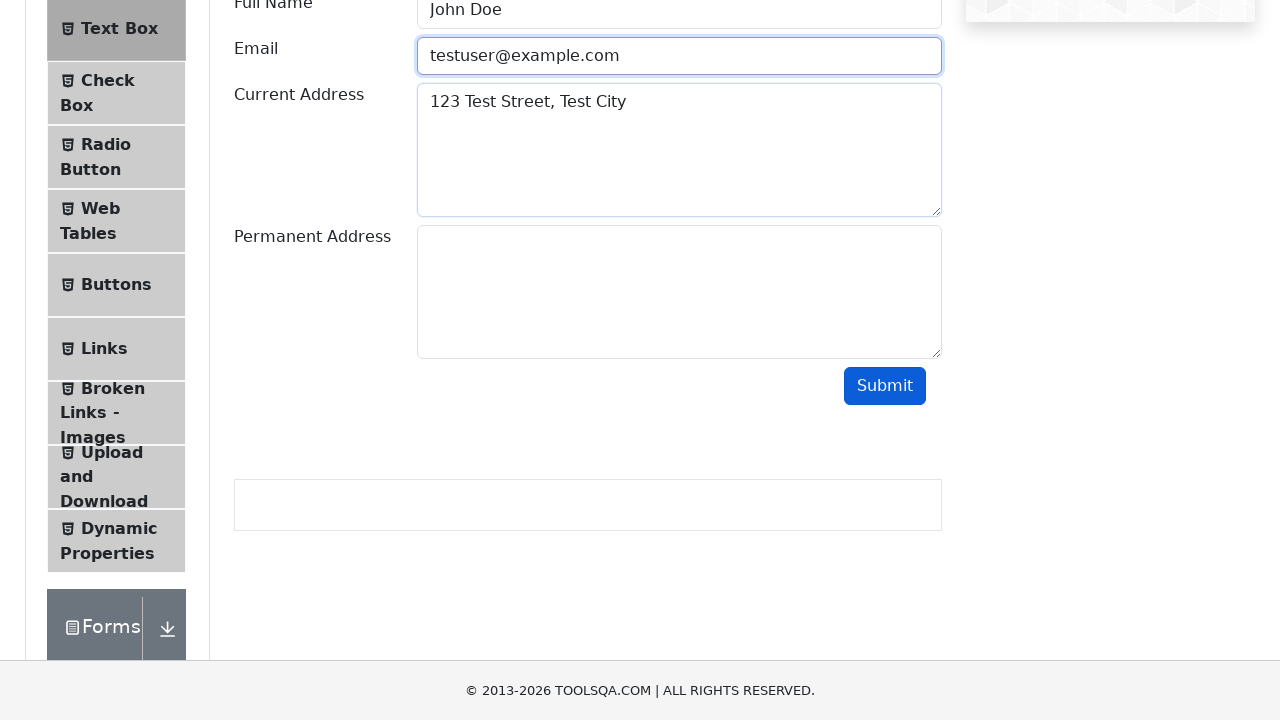

Filled permanent address field with '456 Permanent Ave, Home Town' on #permanentAddress
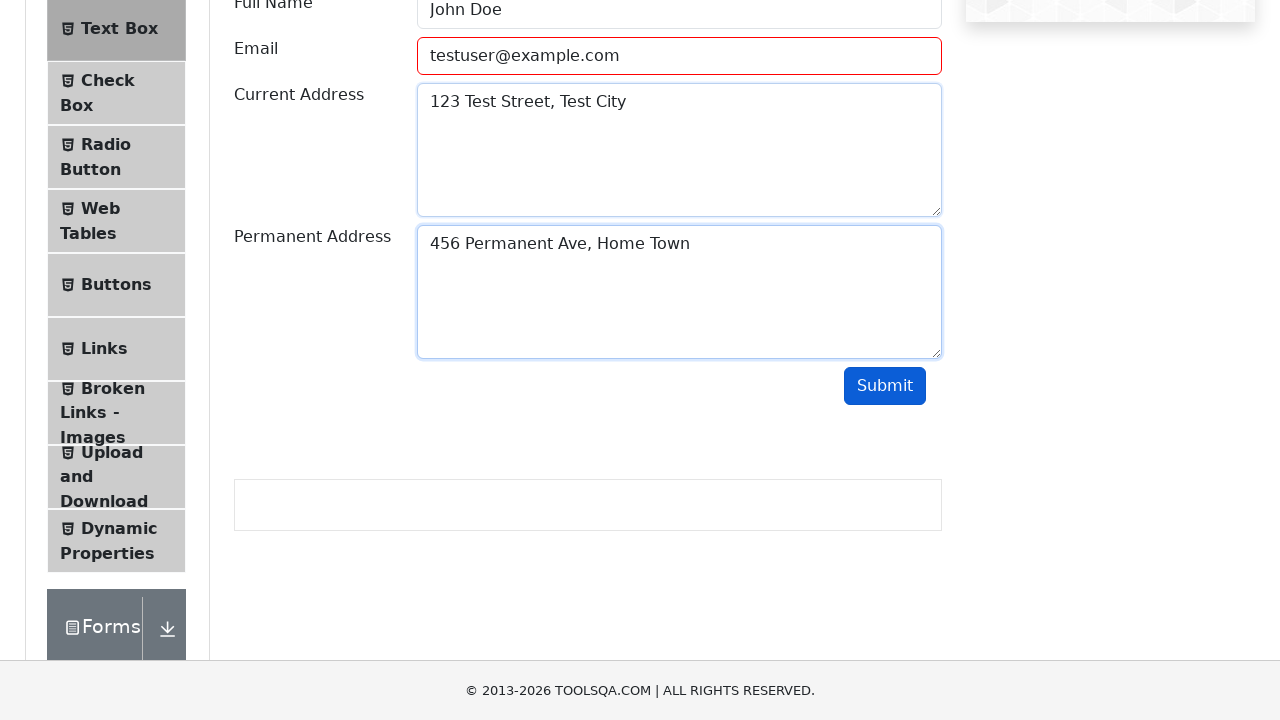

Clicked submit button to submit the form at (885, 386) on #submit
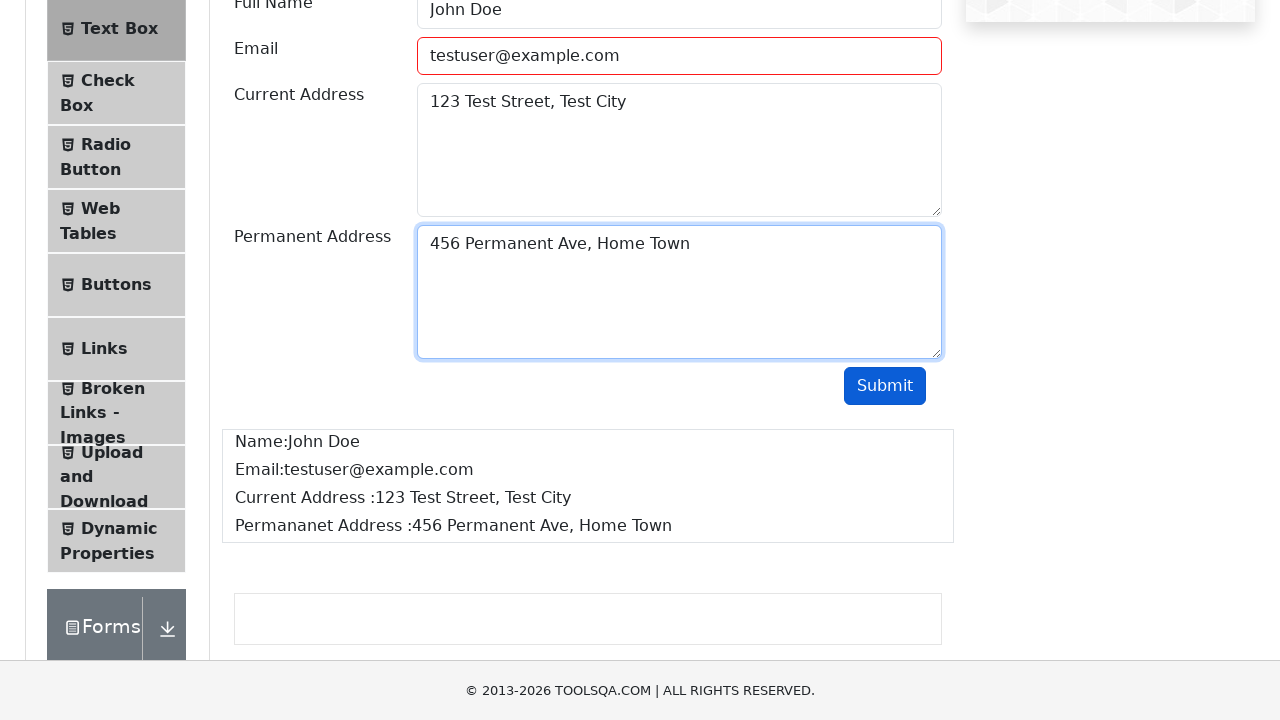

Form submission completed and output section appeared
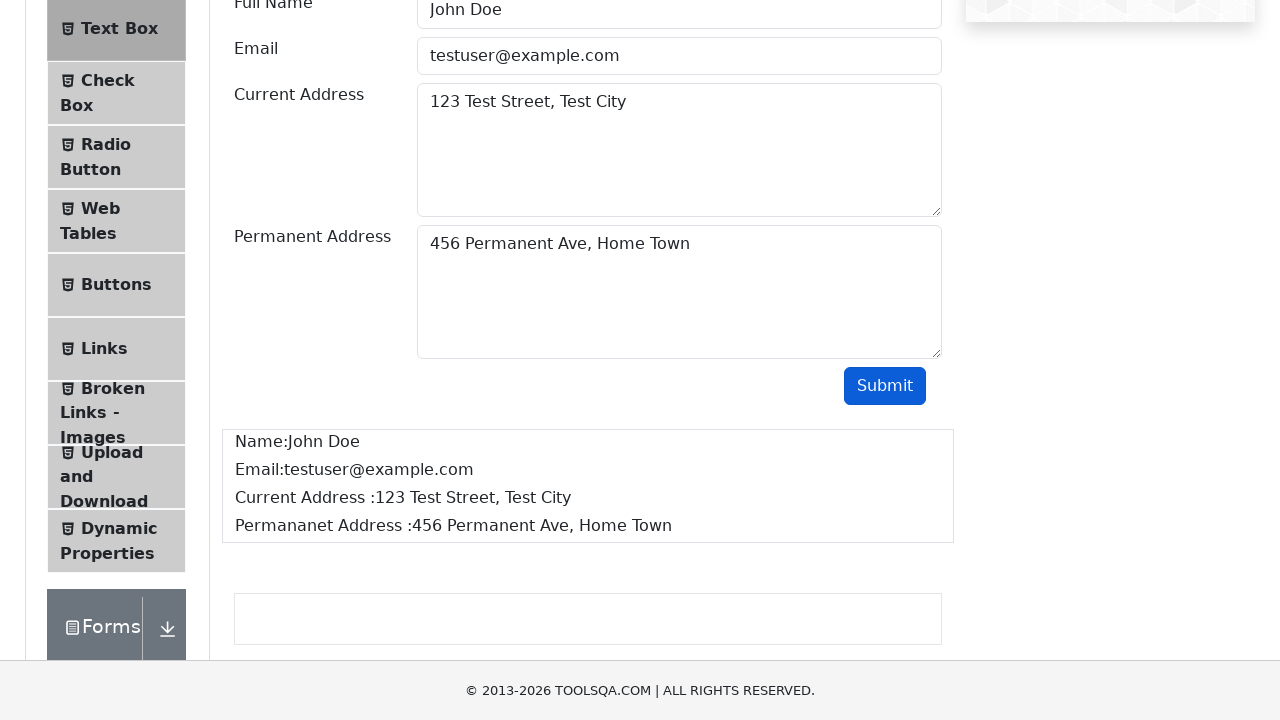

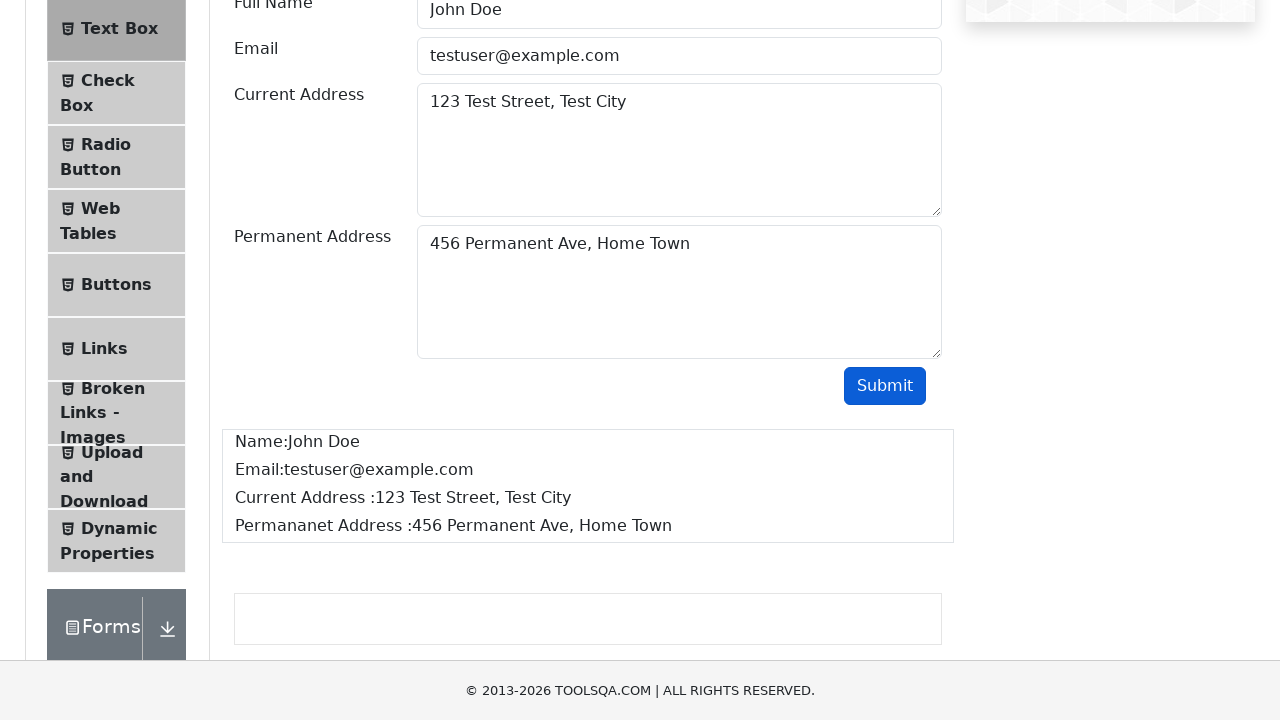